Opens the demo QA automation practice form page

Starting URL: http://demoqa.com/automation-practice-form

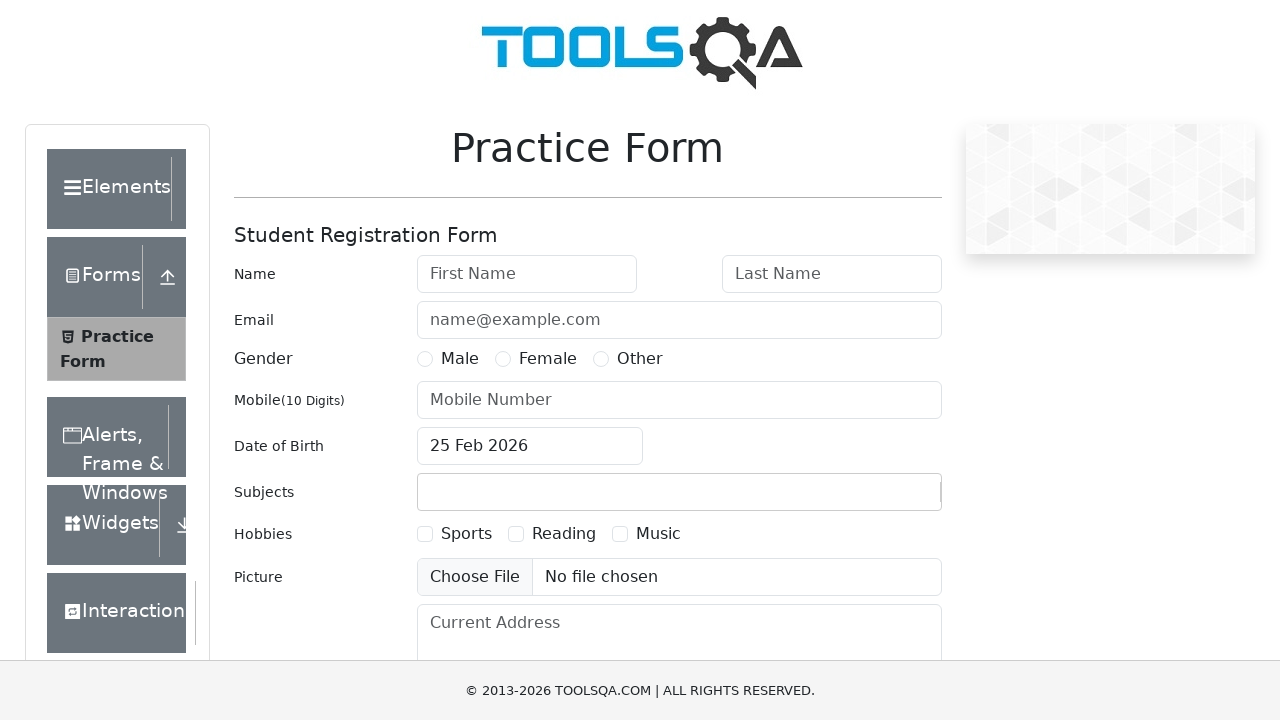

Waited for page to load (networkidle) - demo QA automation practice form loaded
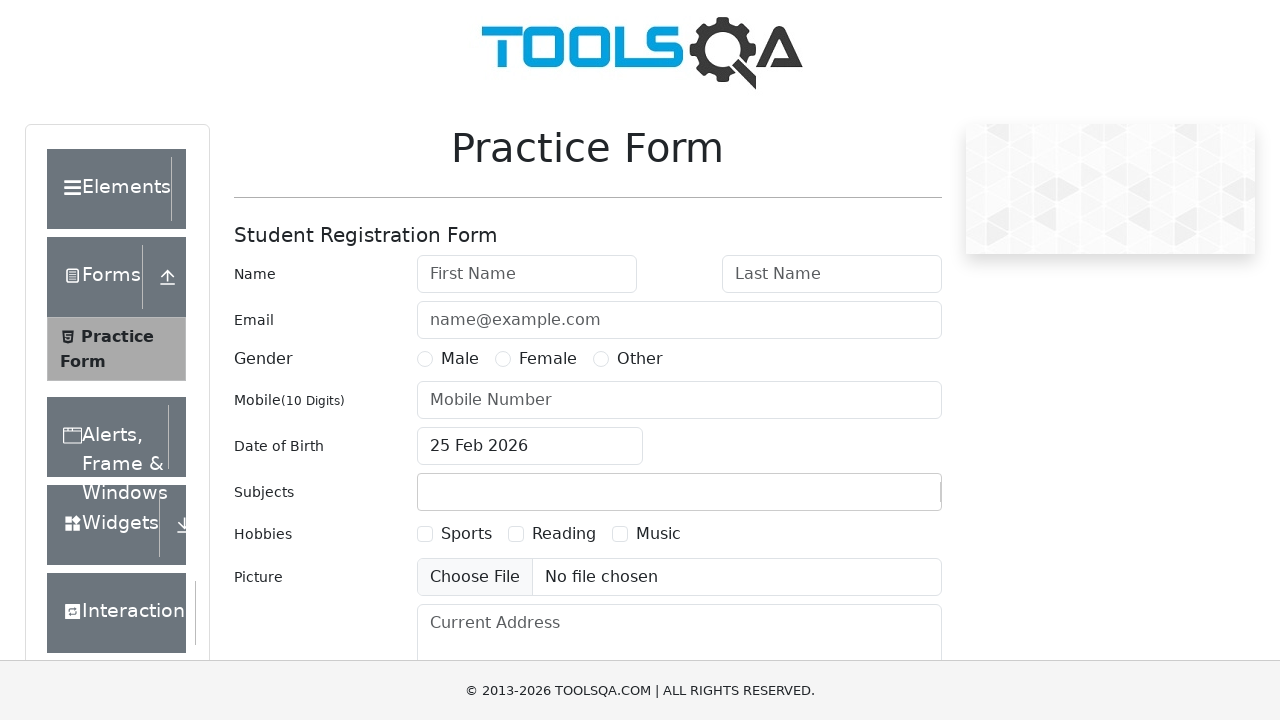

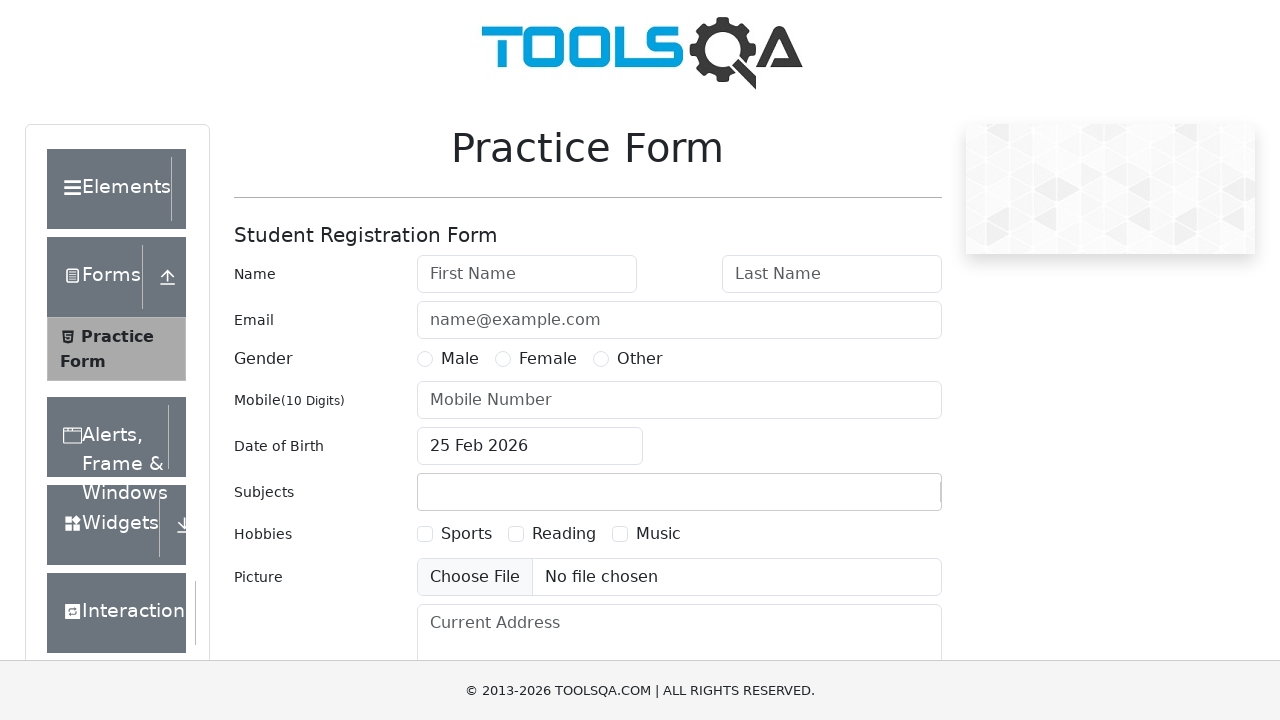